Tests that edits are saved when the input field loses focus (blur event)

Starting URL: https://demo.playwright.dev/todomvc

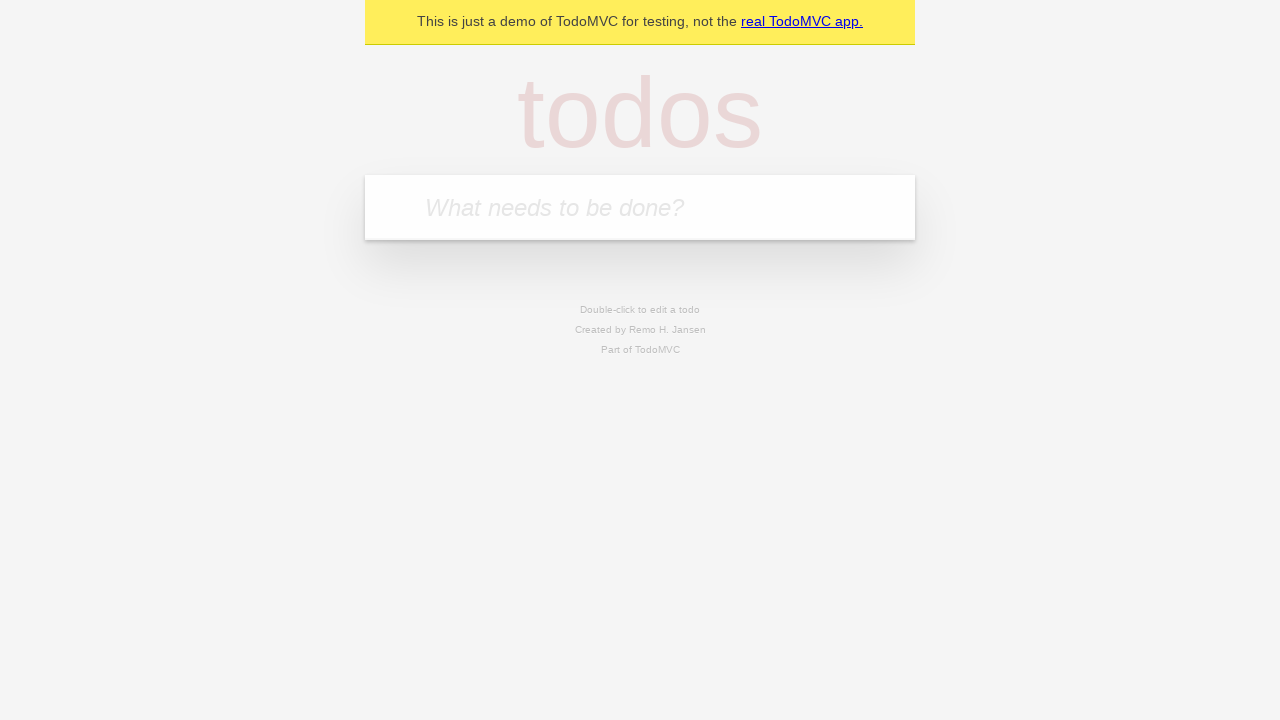

Filled first todo input with 'buy some cheese' on internal:attr=[placeholder="What needs to be done?"i]
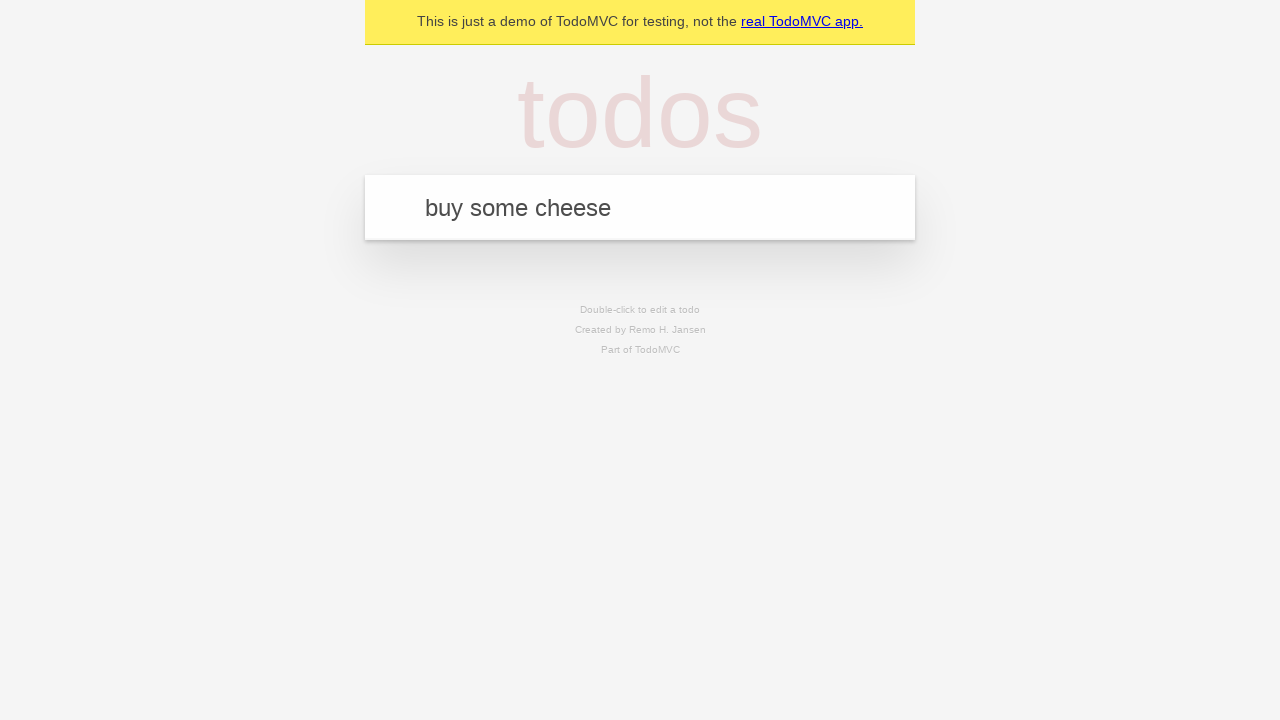

Pressed Enter to create first todo on internal:attr=[placeholder="What needs to be done?"i]
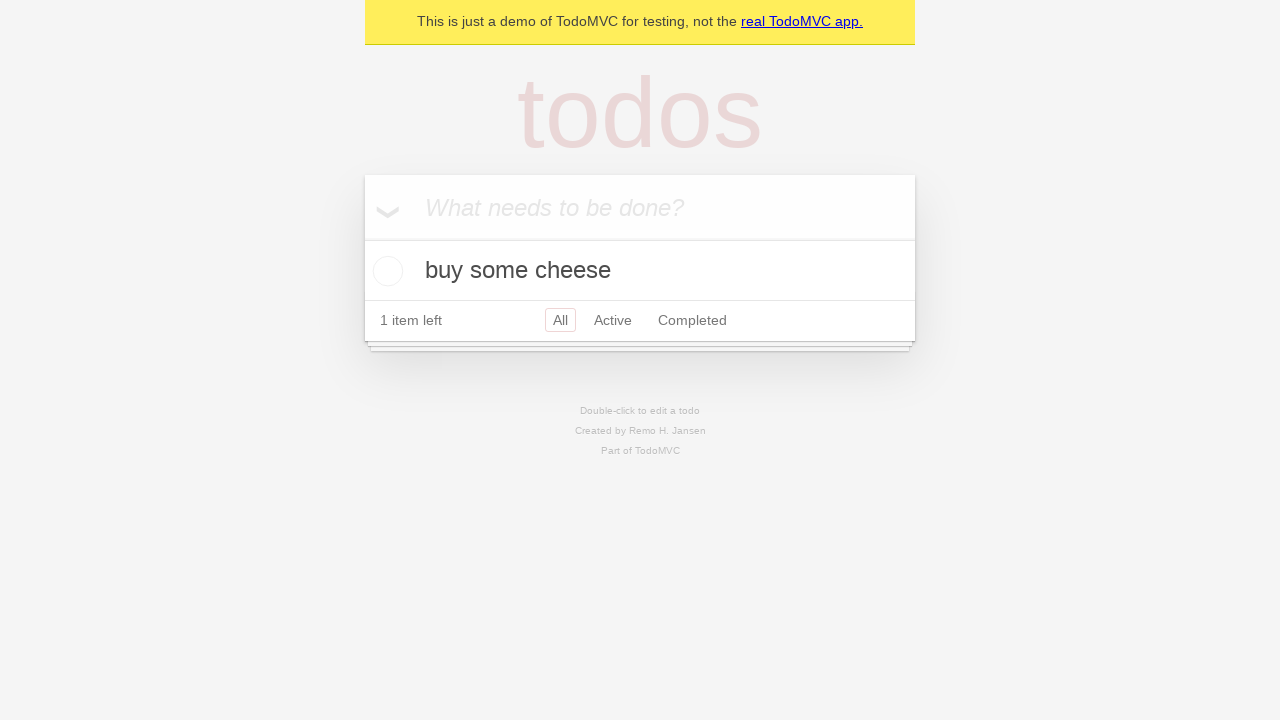

Filled second todo input with 'feed the cat' on internal:attr=[placeholder="What needs to be done?"i]
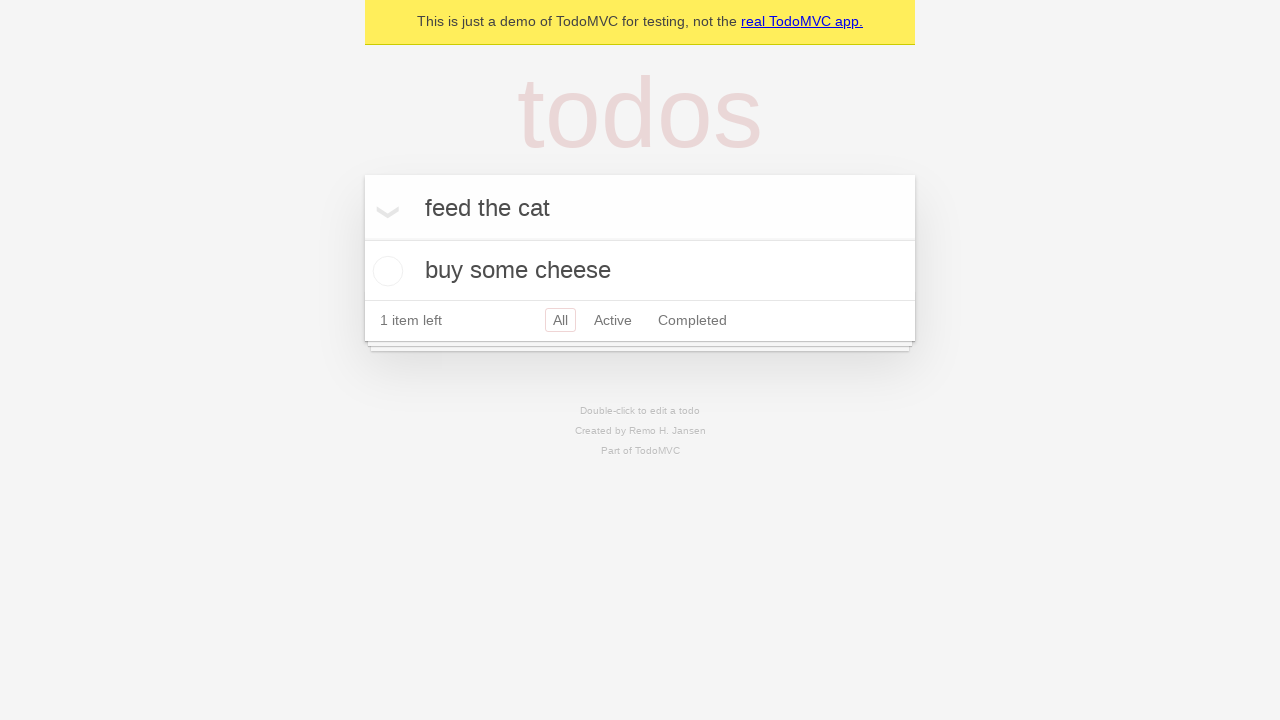

Pressed Enter to create second todo on internal:attr=[placeholder="What needs to be done?"i]
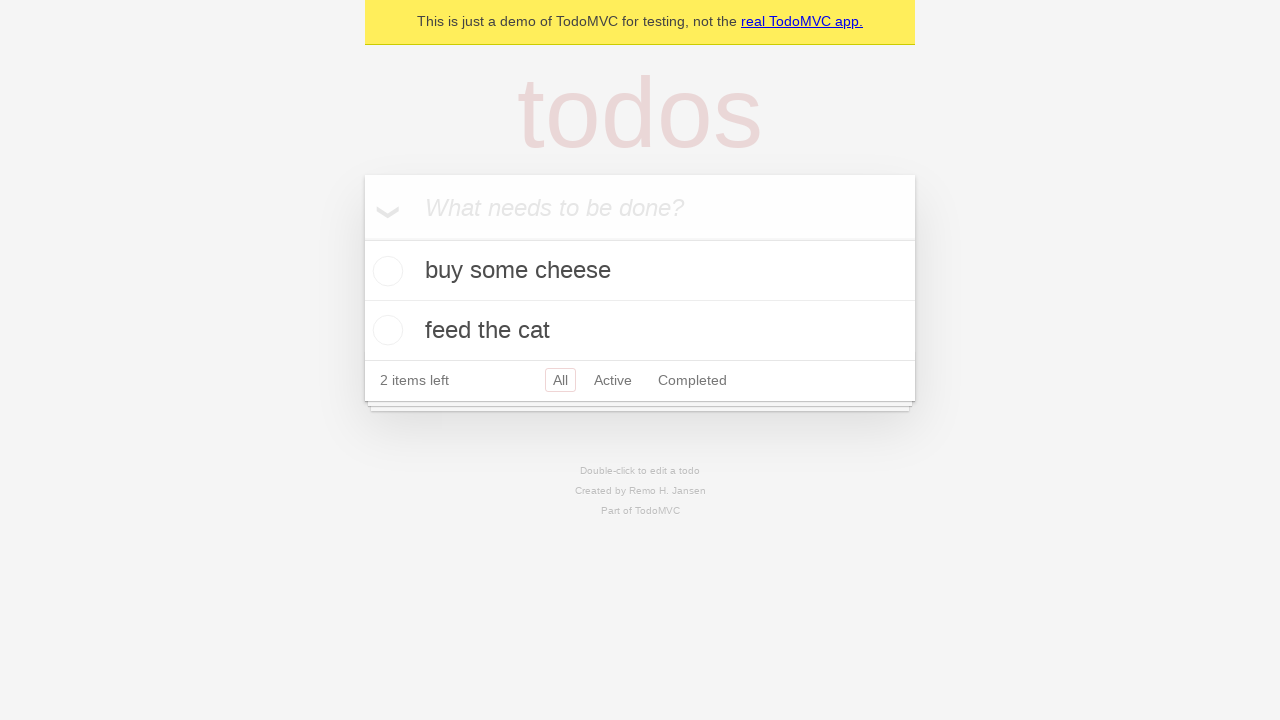

Filled third todo input with 'book a doctors appointment' on internal:attr=[placeholder="What needs to be done?"i]
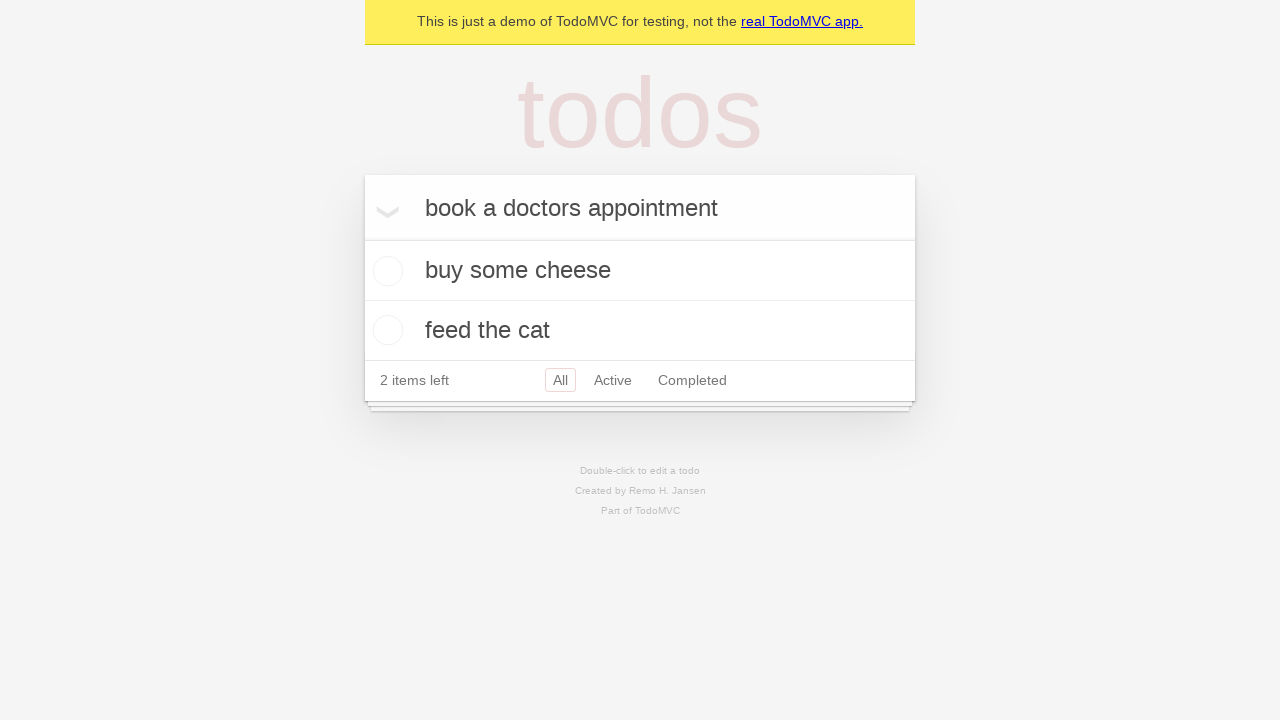

Pressed Enter to create third todo on internal:attr=[placeholder="What needs to be done?"i]
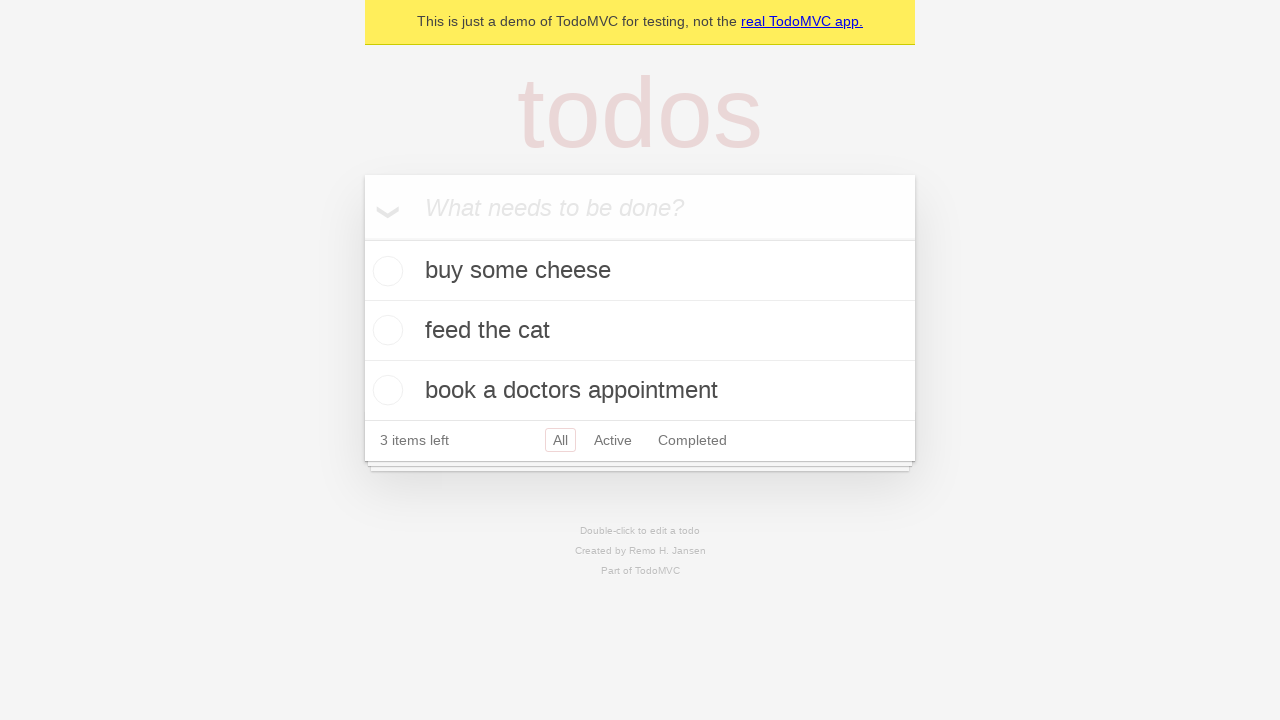

Double-clicked second todo to enter edit mode at (640, 331) on internal:testid=[data-testid="todo-item"s] >> nth=1
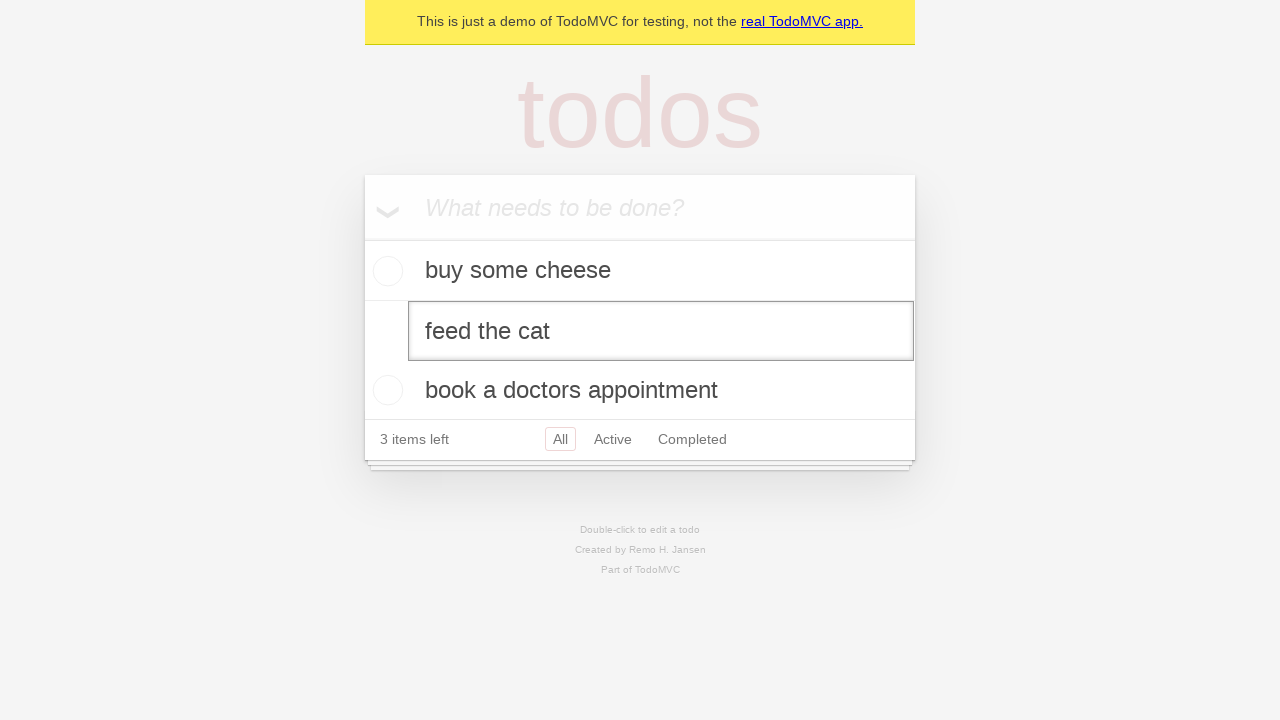

Filled edit textbox with 'buy some sausages' on internal:testid=[data-testid="todo-item"s] >> nth=1 >> internal:role=textbox[nam
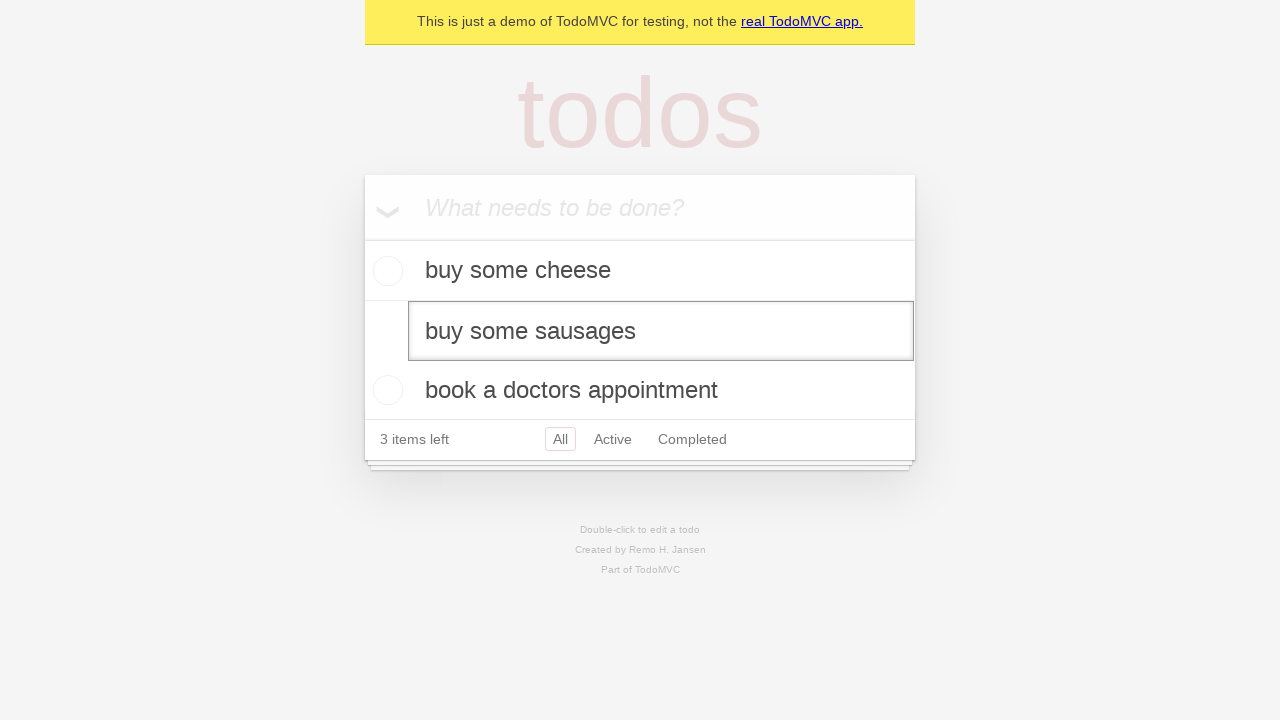

Triggered blur event on edit textbox to save changes
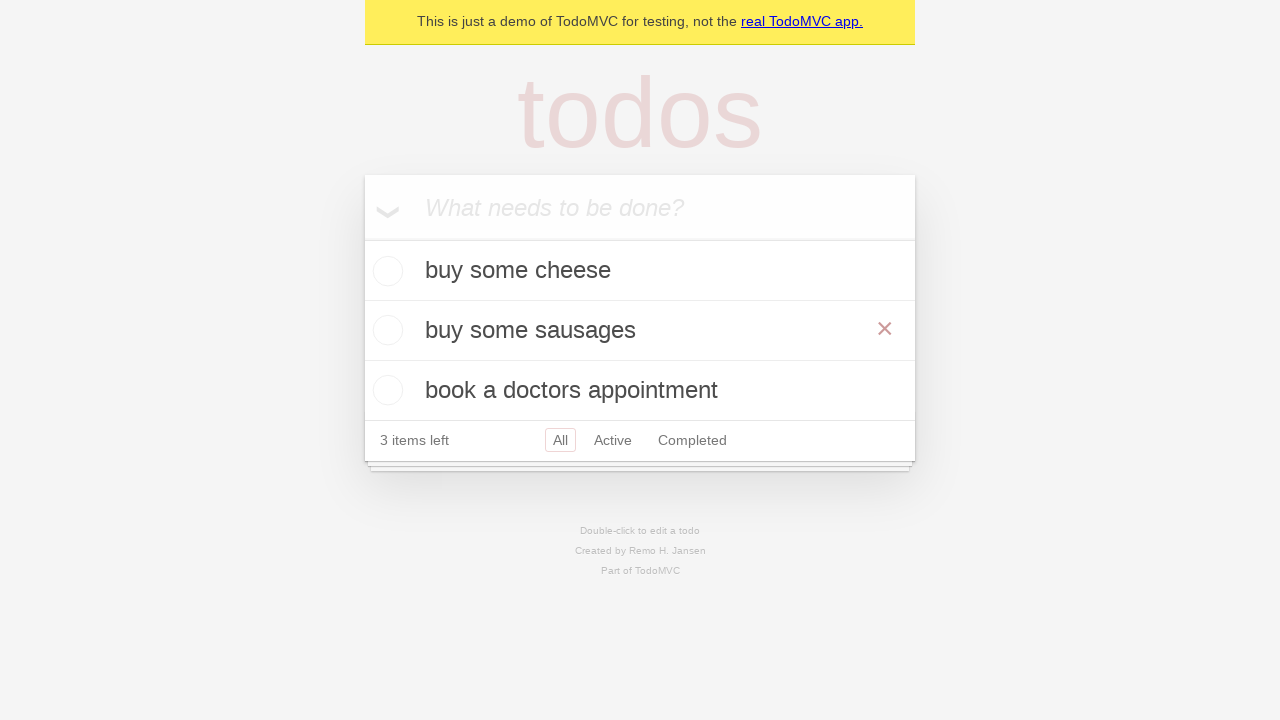

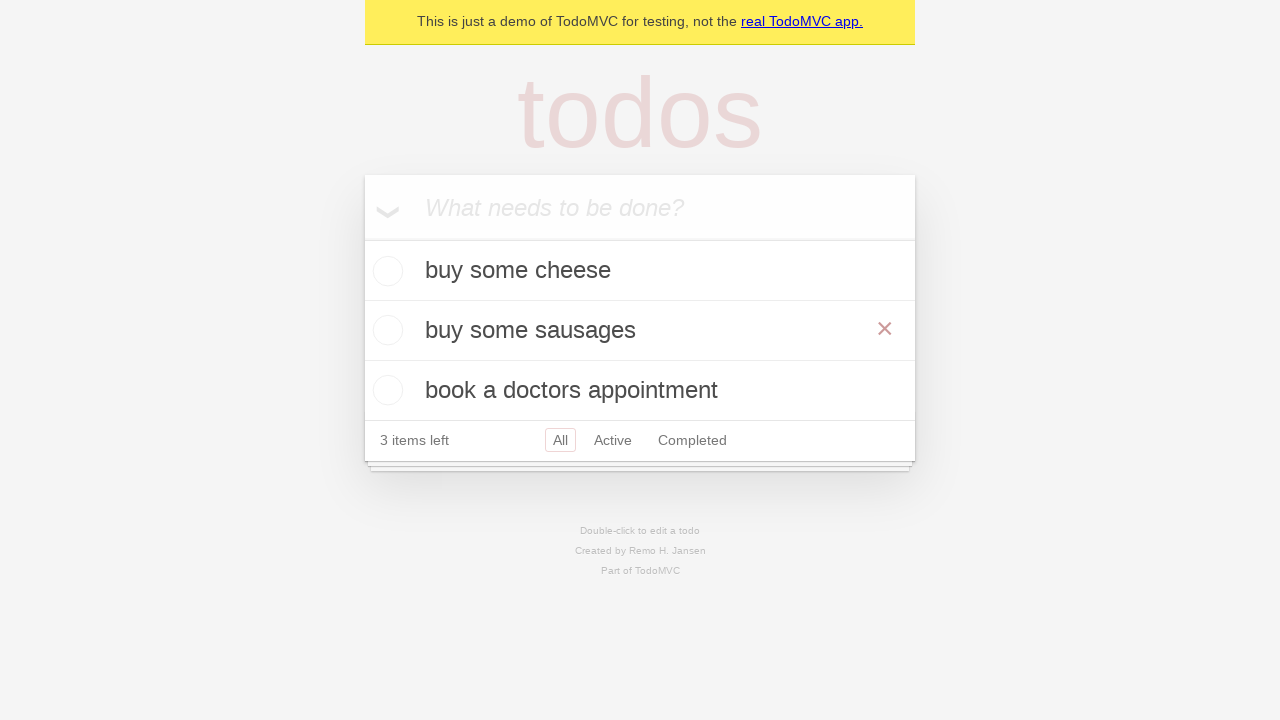